Tests an e-commerce flow by adding multiple vegetables to cart, applying a promo code, and completing the checkout process with country selection

Starting URL: https://rahulshettyacademy.com/seleniumPractise/#/

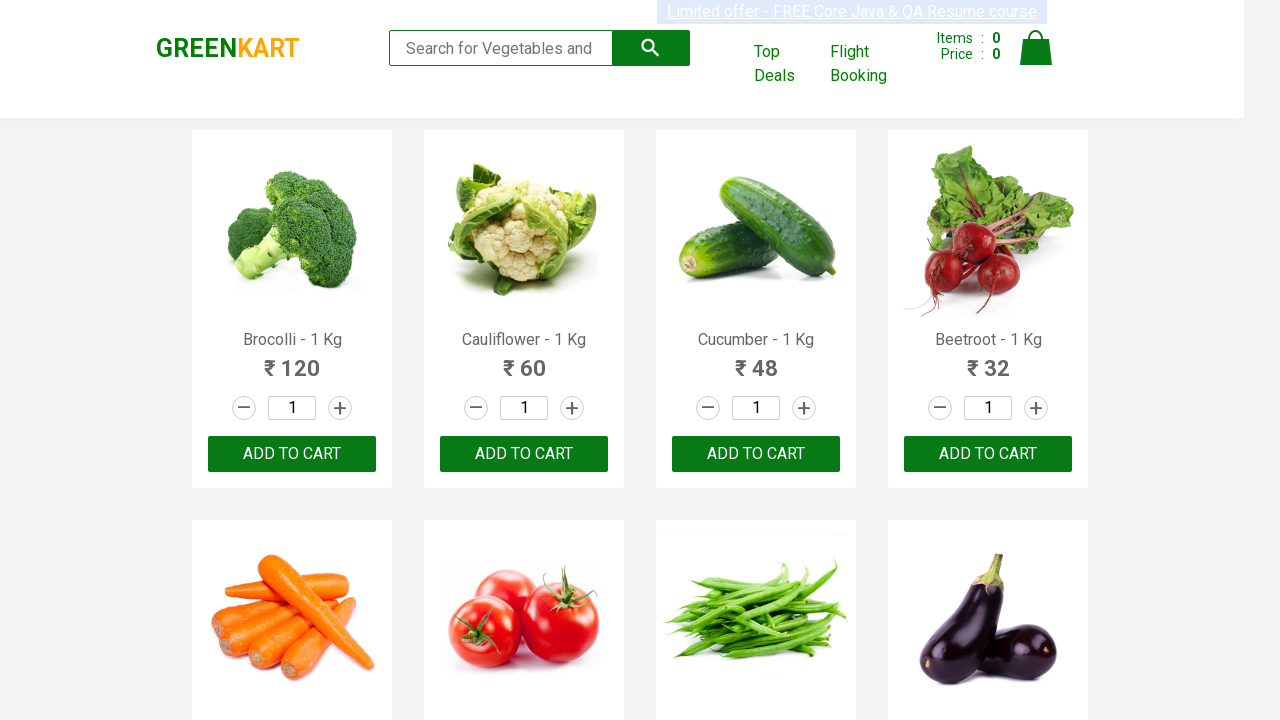

Retrieved all product names from the page
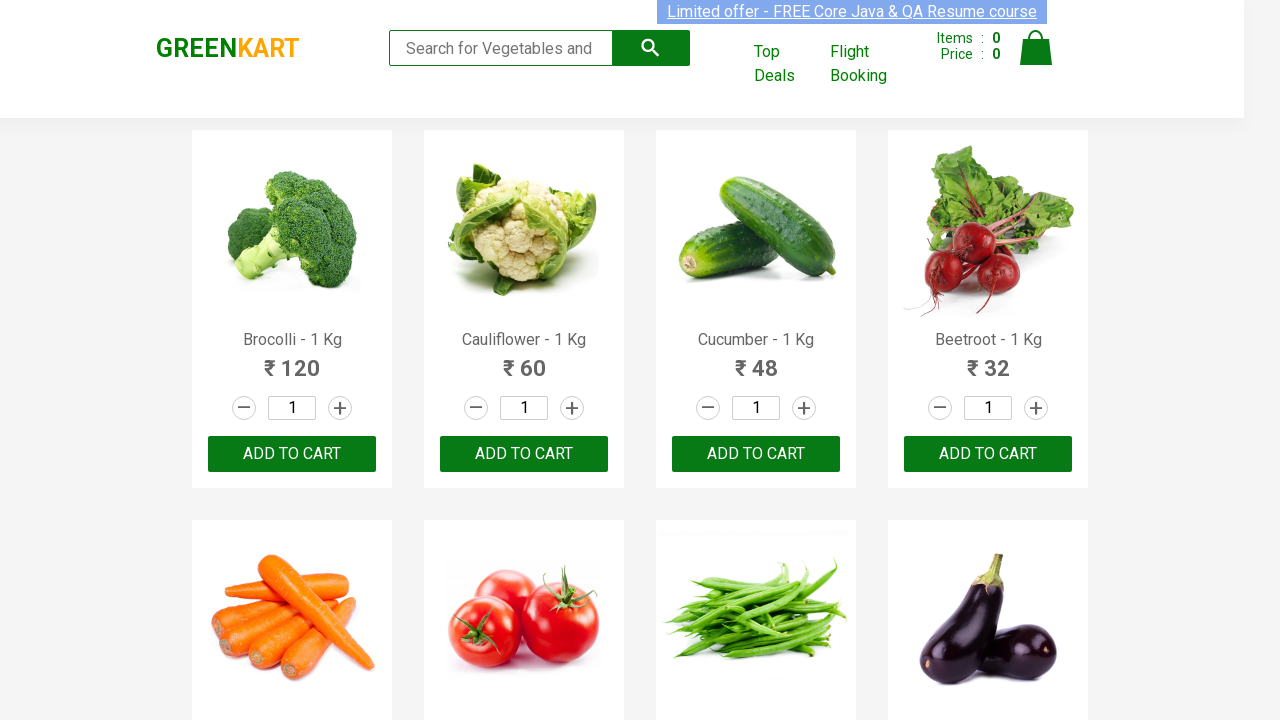

Added Cucumber to cart at (756, 454) on div.product-action > button >> nth=2
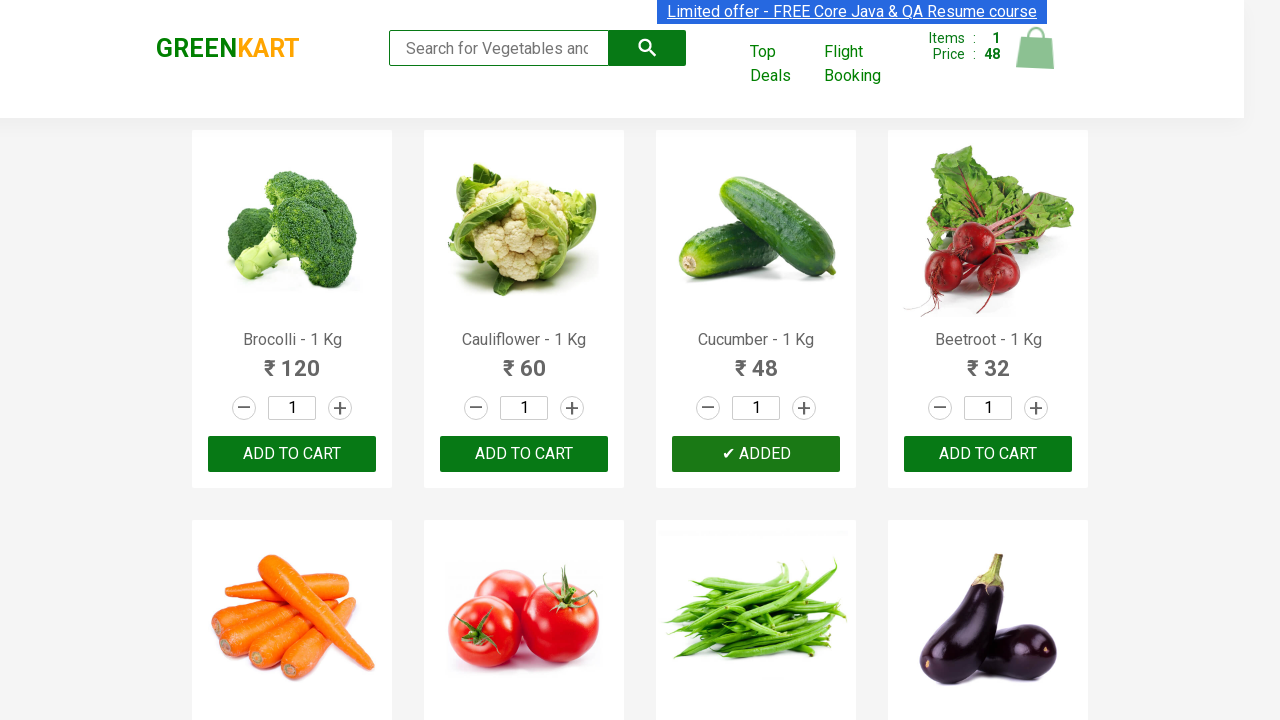

Added Tomato to cart at (524, 360) on div.product-action > button >> nth=5
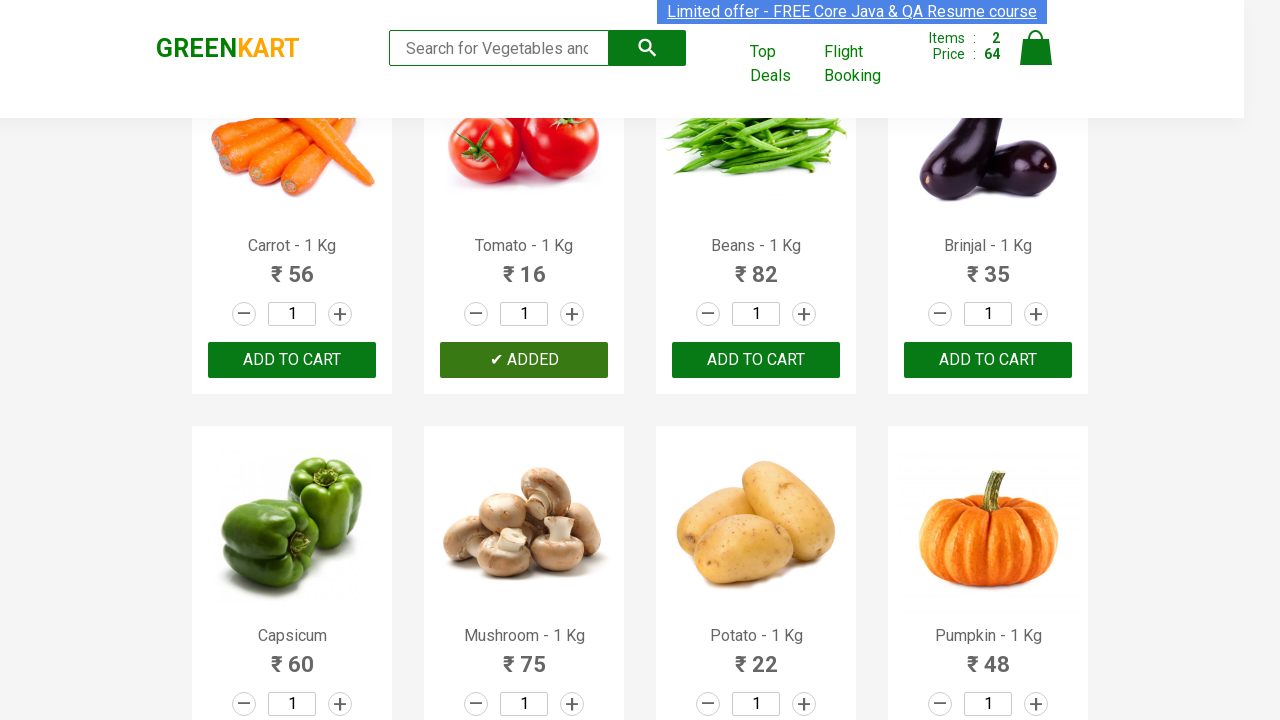

Added Capsicum to cart at (292, 360) on div.product-action > button >> nth=8
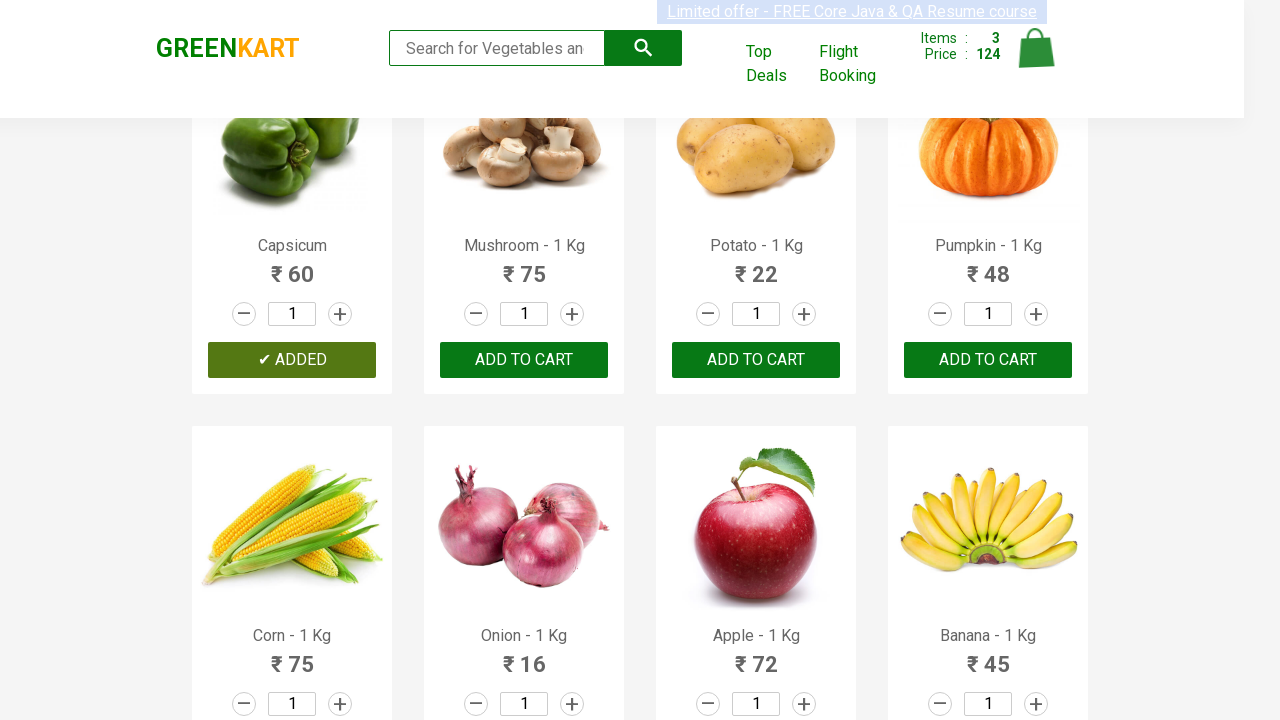

Added Potato to cart at (756, 360) on div.product-action > button >> nth=10
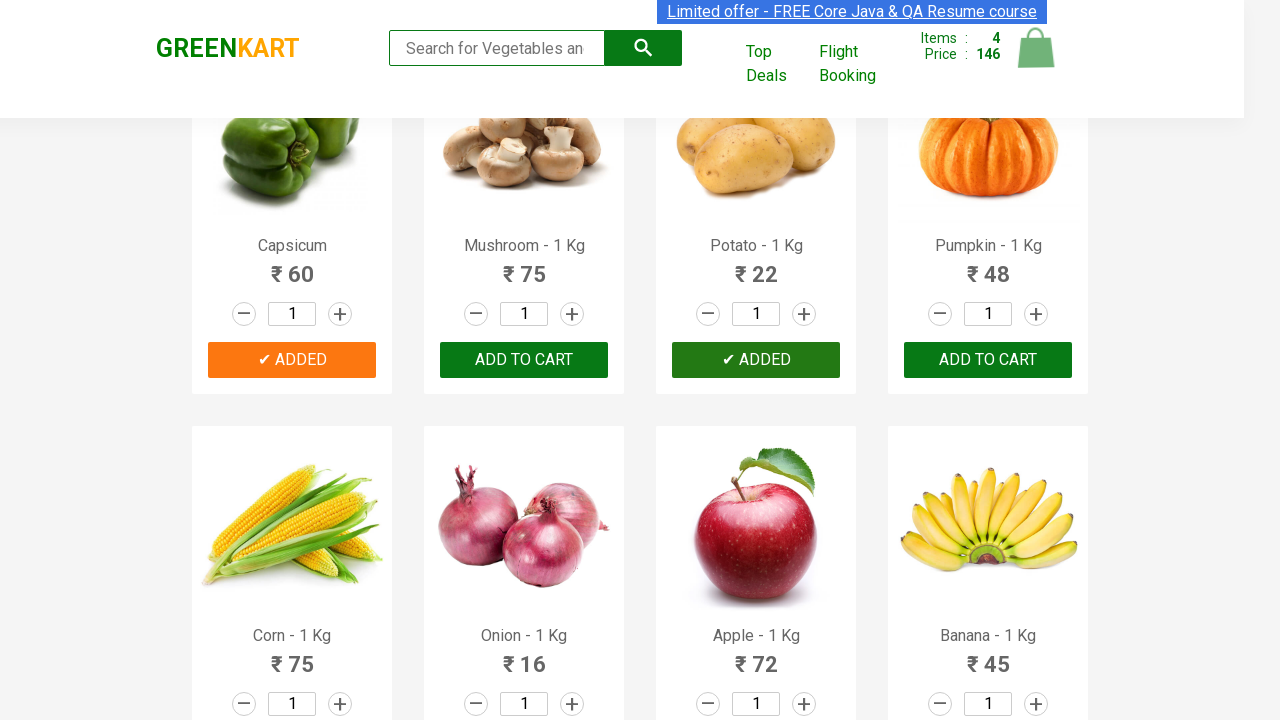

Added Pumpkin to cart at (988, 360) on div.product-action > button >> nth=11
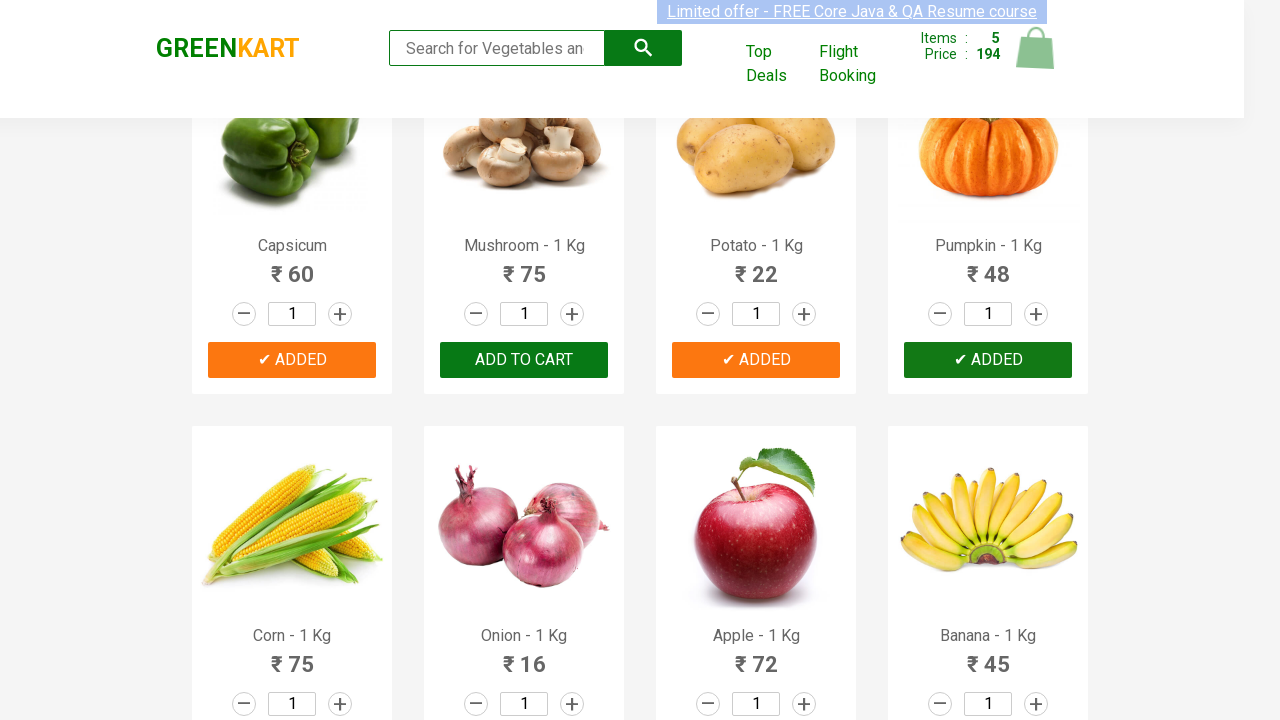

Added Onion to cart at (524, 360) on div.product-action > button >> nth=13
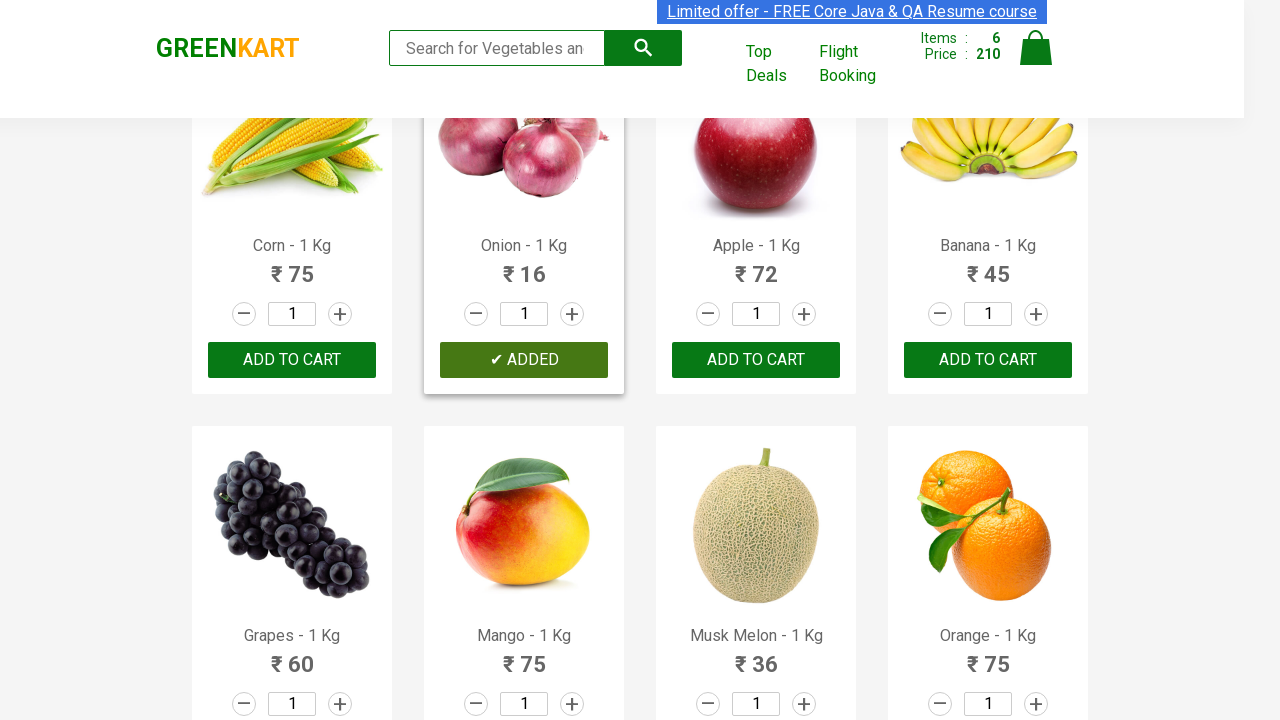

Clicked on cart icon to view cart at (1036, 48) on img[alt='Cart']
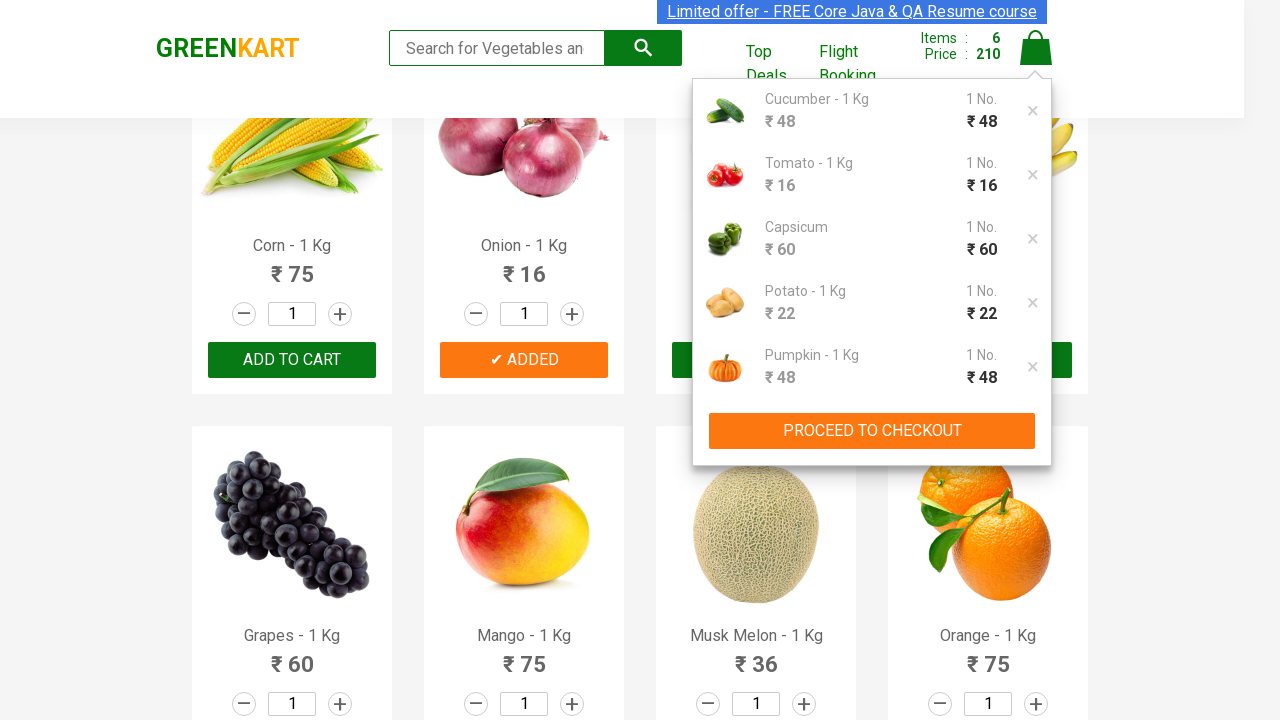

Clicked PROCEED TO CHECKOUT button at (872, 431) on #root > div > header > div > div.cart > div.cart-preview.active > div.action-blo
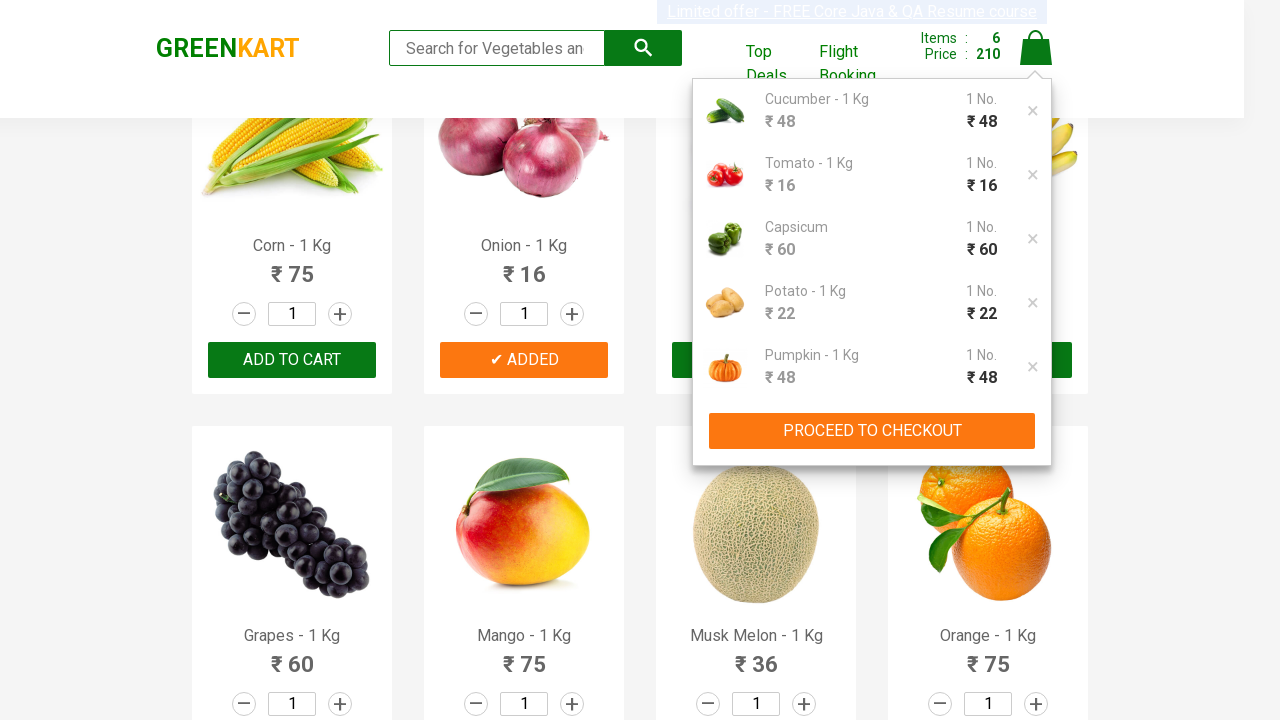

Promo code input field became visible
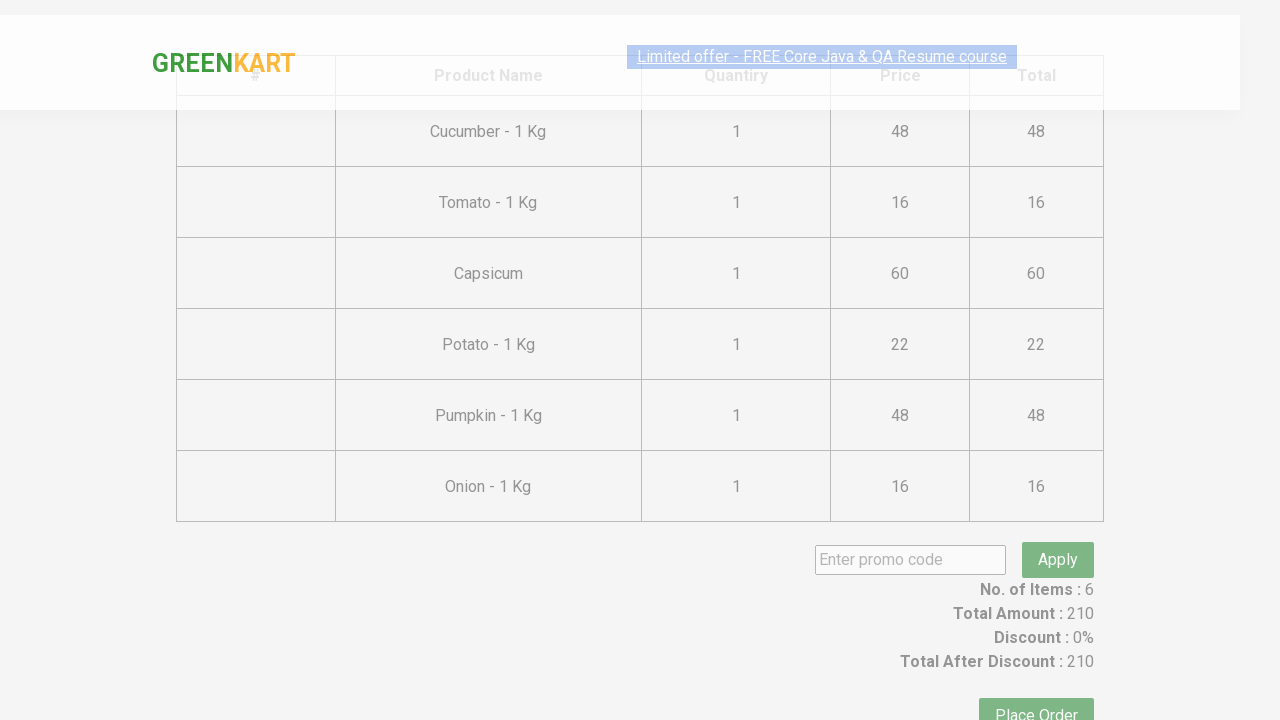

Entered promo code 'rahulshettyacademy' in the promo code field on input.promoCode
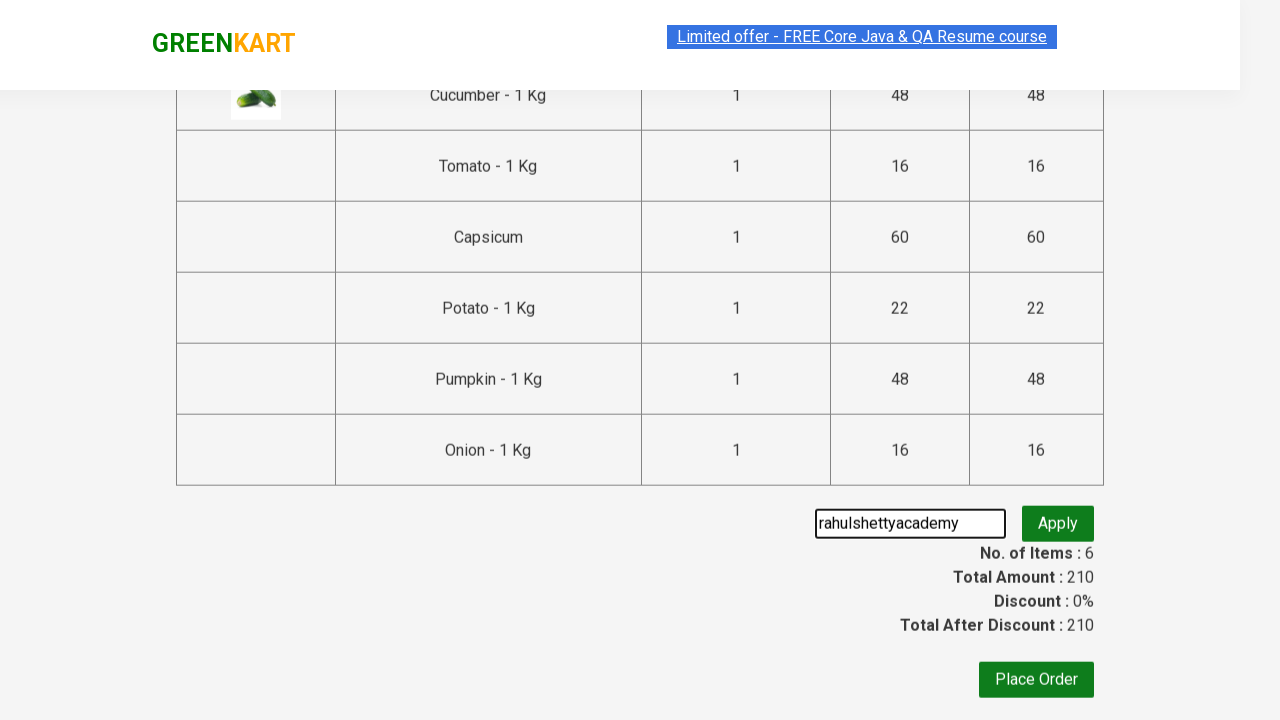

Clicked Apply button to apply the promo code at (1058, 530) on button.promoBtn
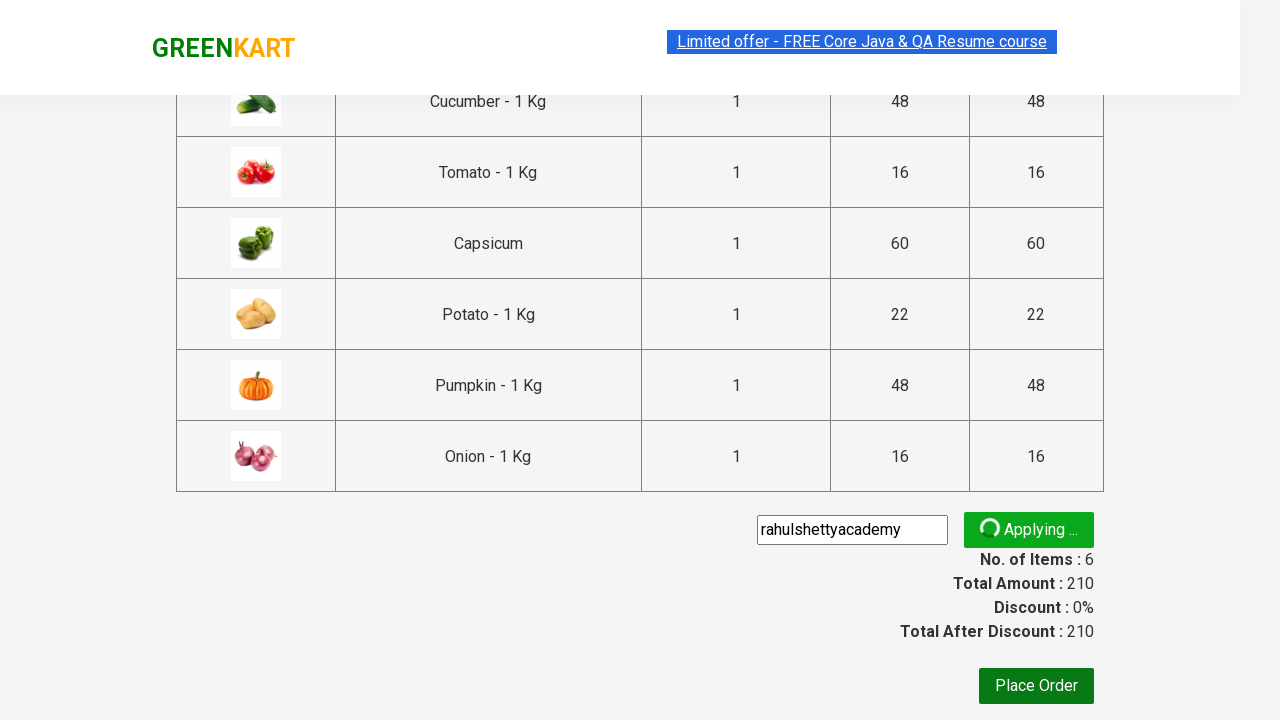

Promo code info message appeared
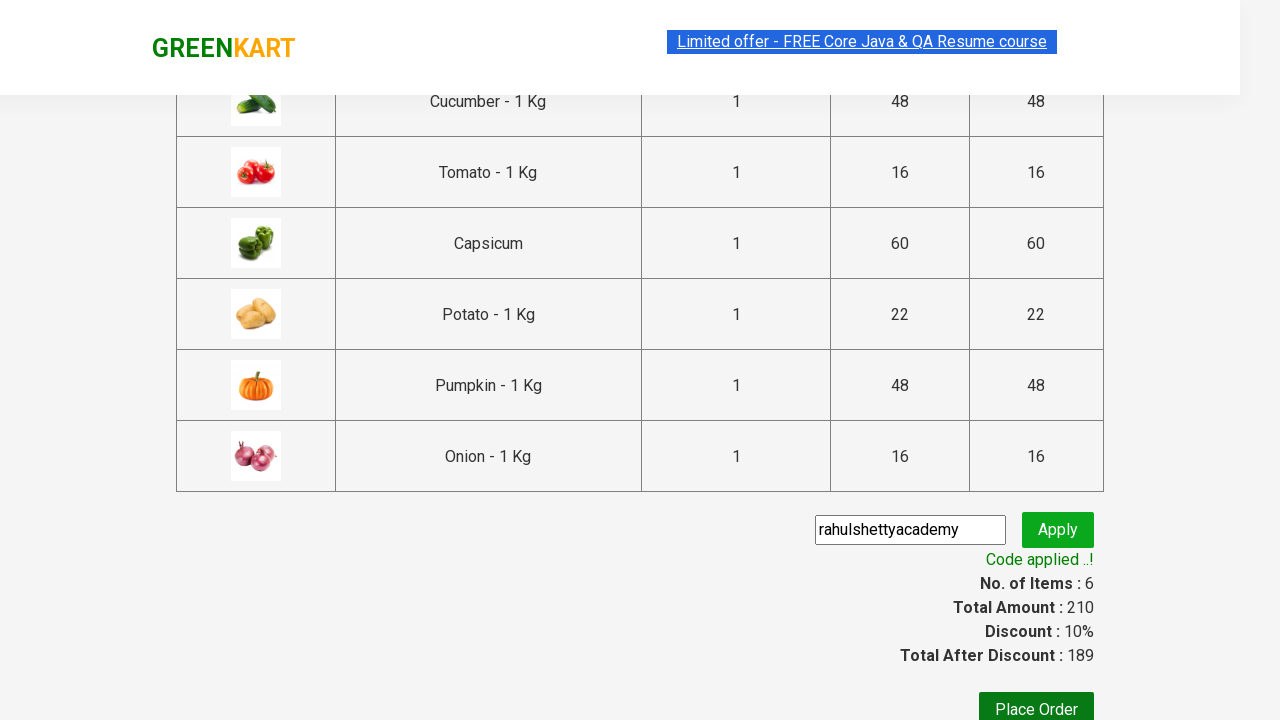

Retrieved promo info text: Code applied ..!
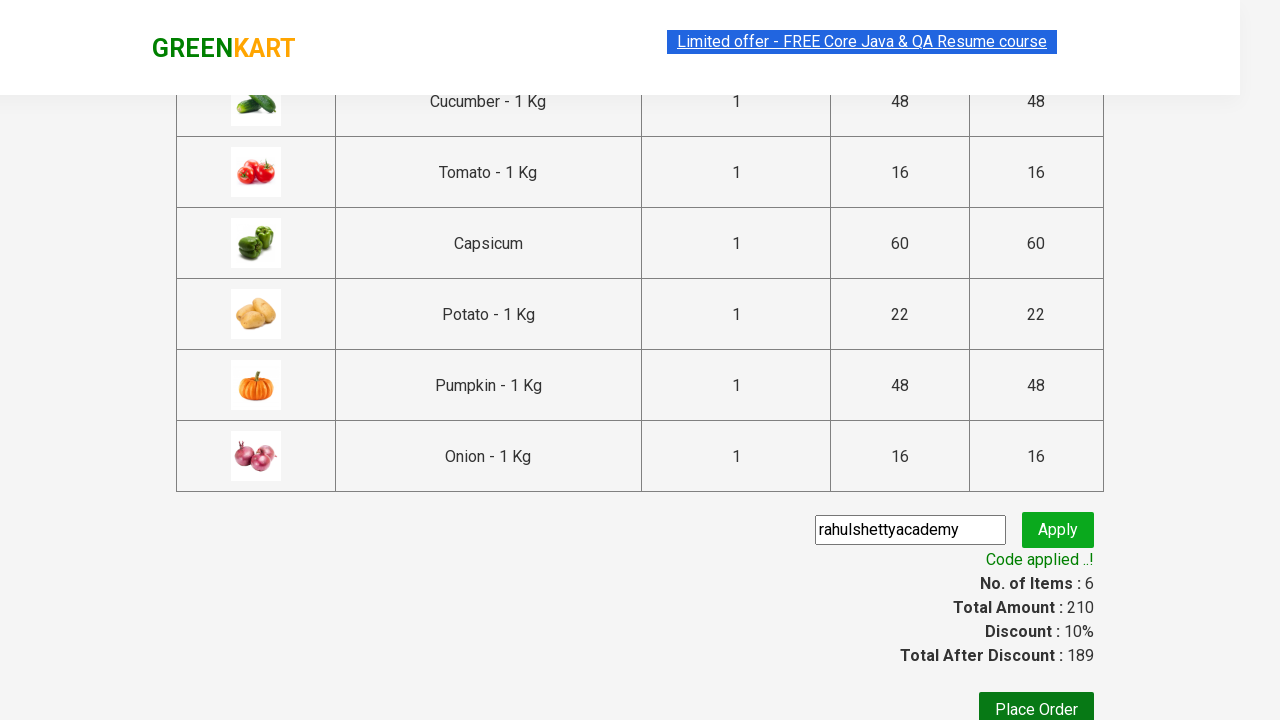

Clicked Place Order button at (1036, 702) on xpath=//*[@id='root']/div/div/div/div/button
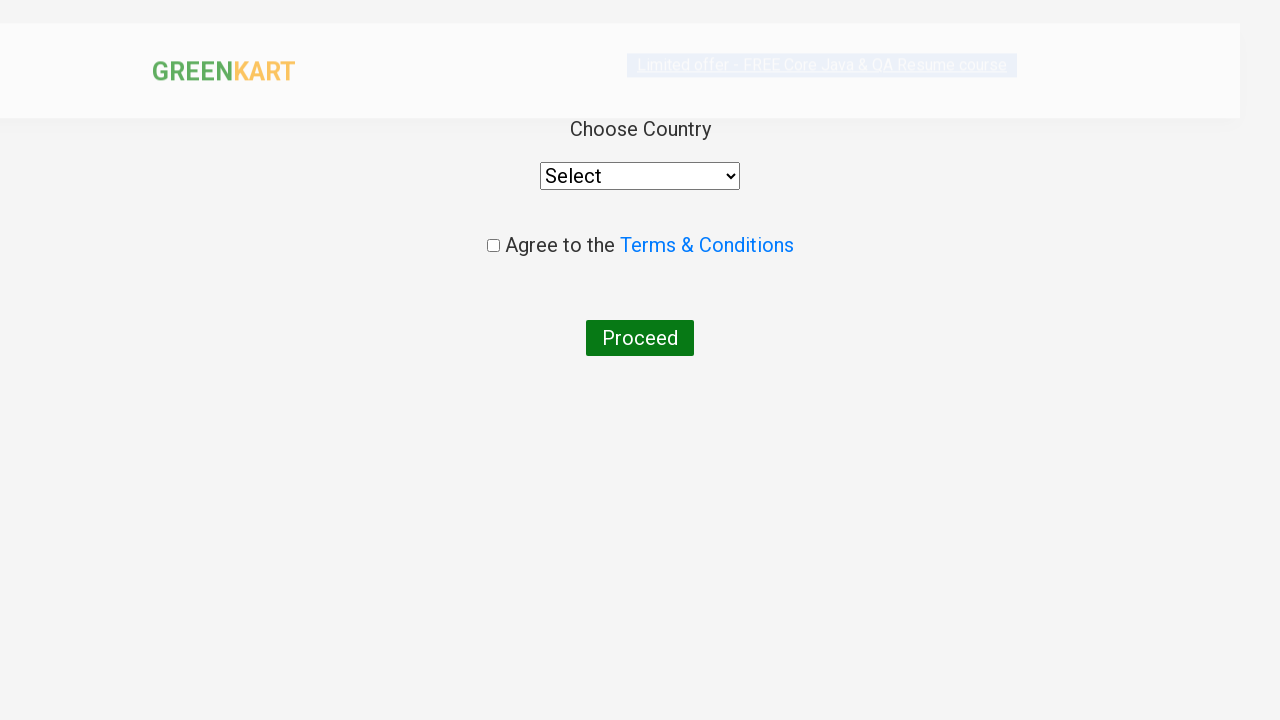

Selected 'India' from country dropdown on select
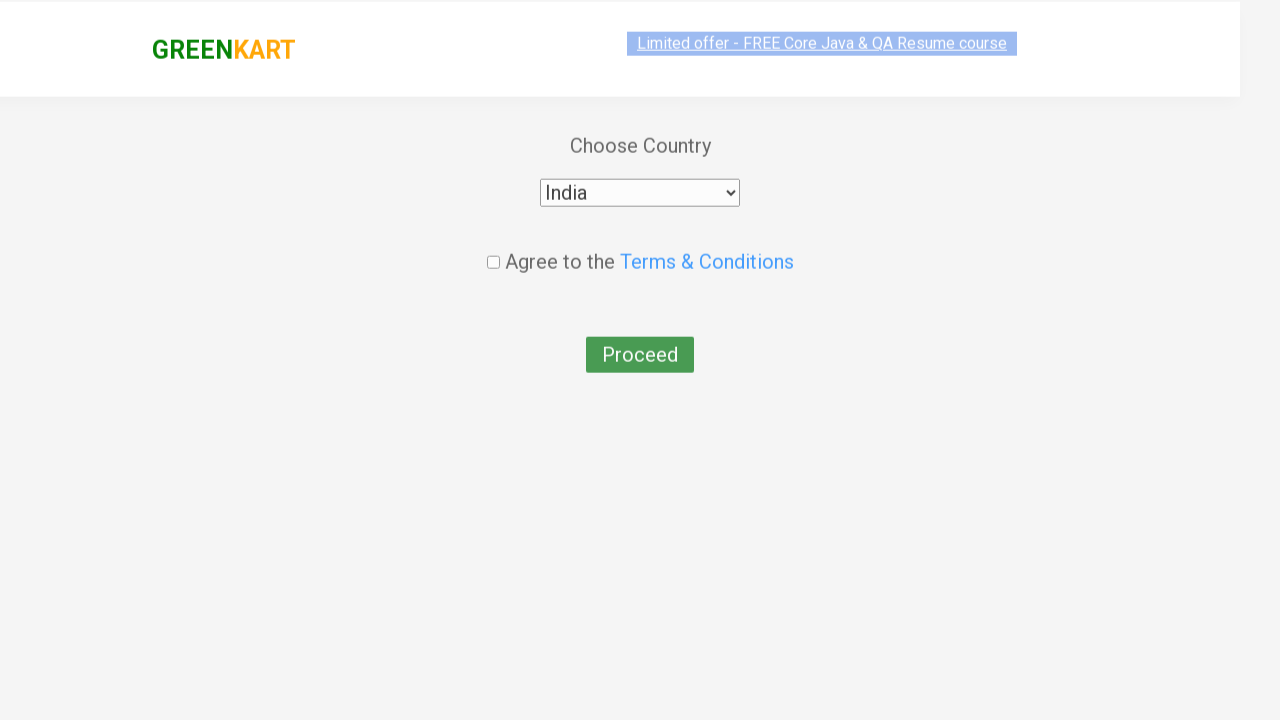

Checked the terms and conditions checkbox at (493, 246) on input.chkAgree
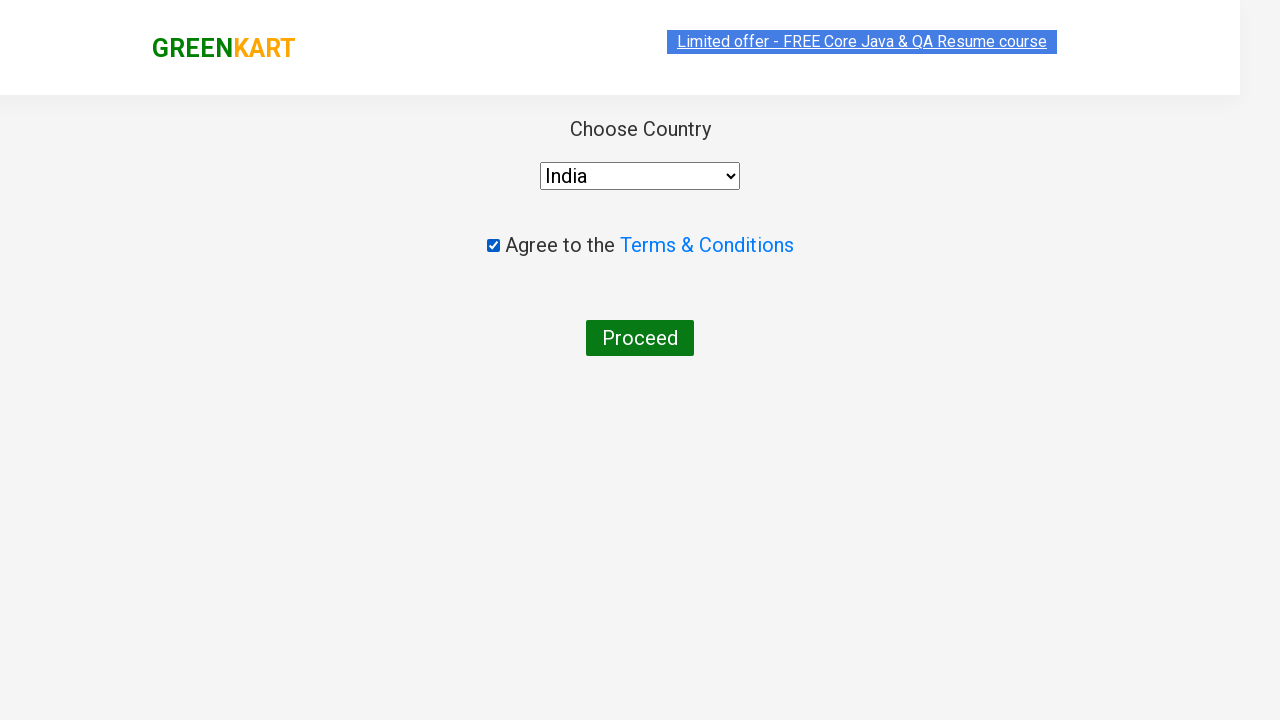

Clicked Proceed button to complete the order at (640, 338) on xpath=//*[@id='root']/div/div/div/div/button
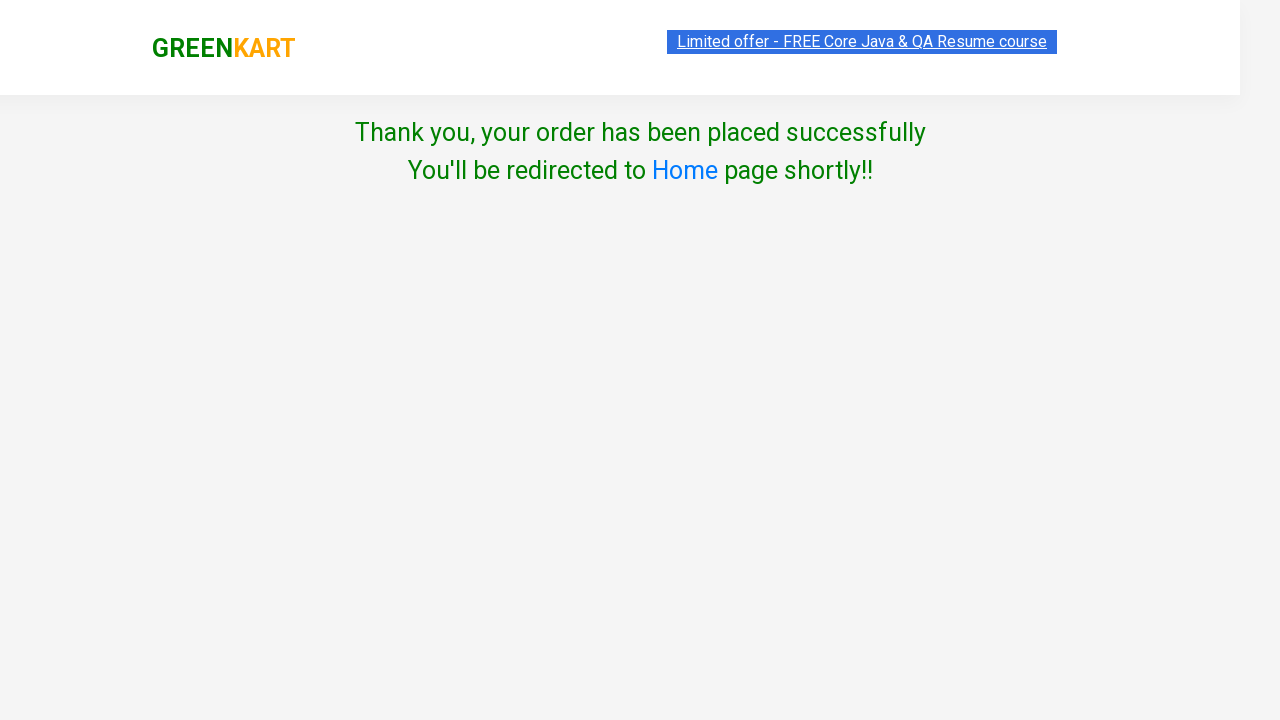

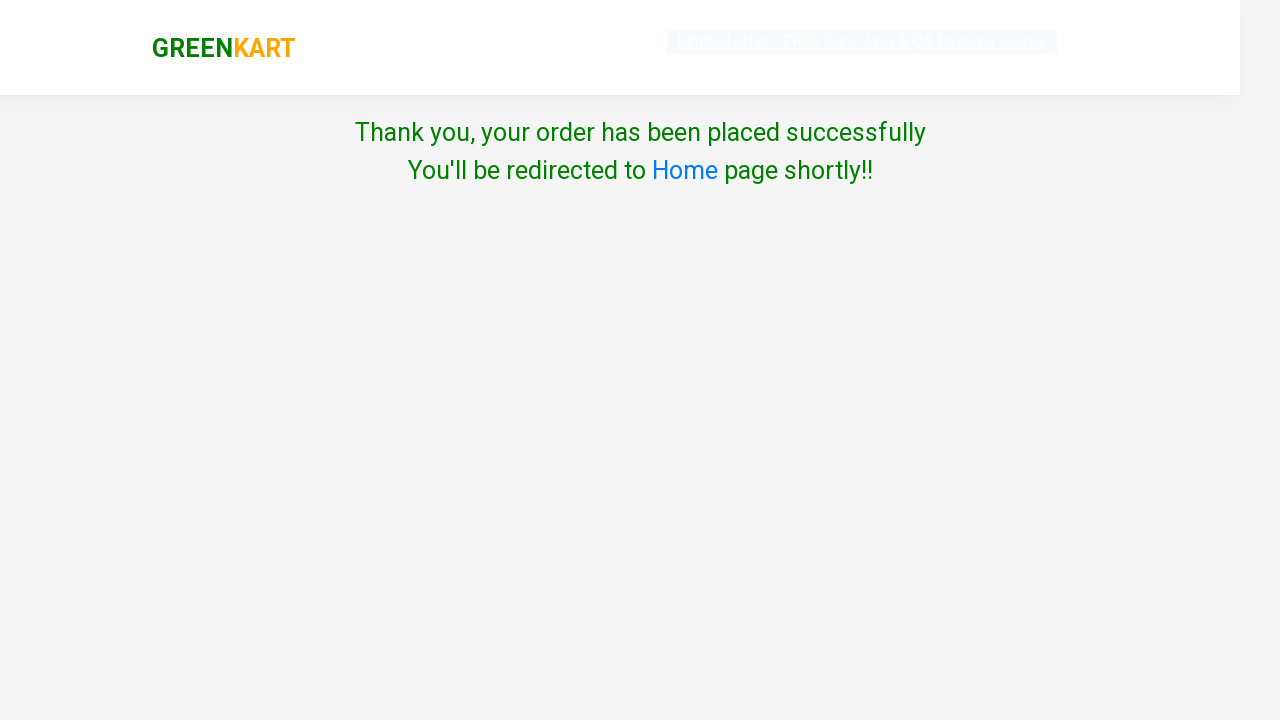